Tests browser window switching functionality by clicking a link that opens a new window, then switching to the new window and verifying the header text.

Starting URL: https://the-internet.herokuapp.com/windows

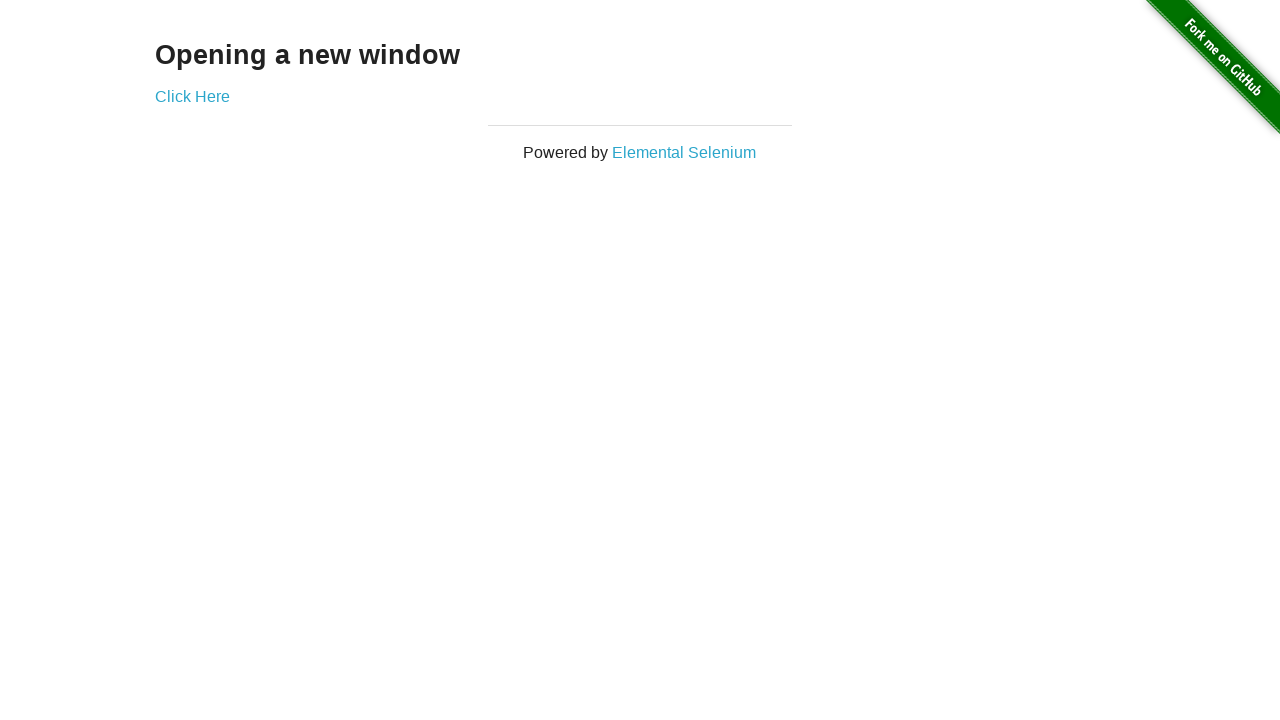

Retrieved and printed header text from main page
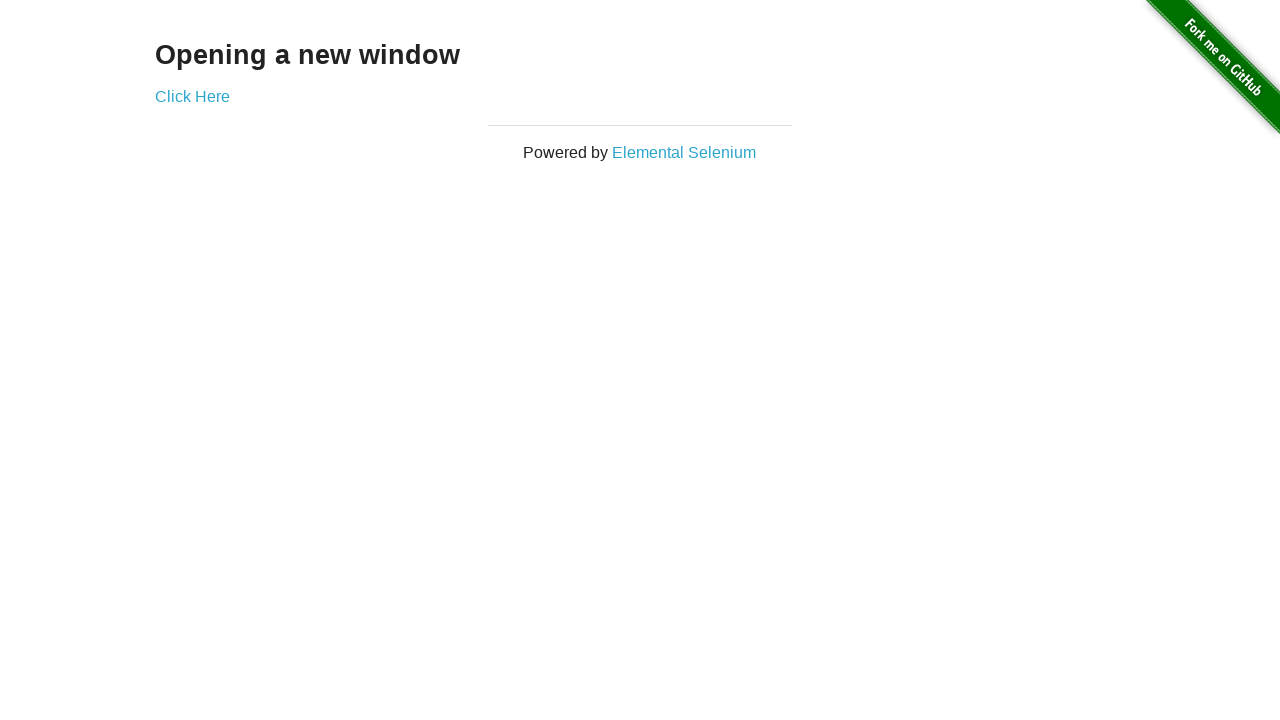

Stored reference to main page
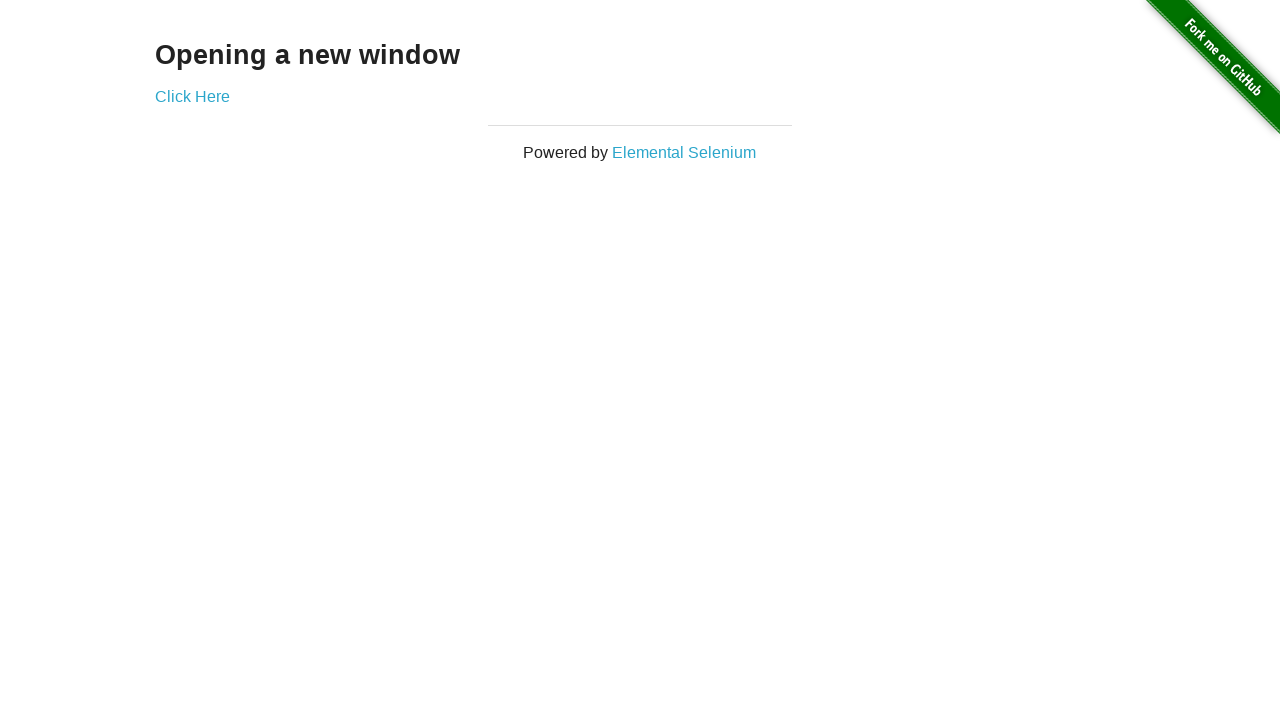

Clicked 'Click Here' link to open new window at (192, 96) on text=Click Here
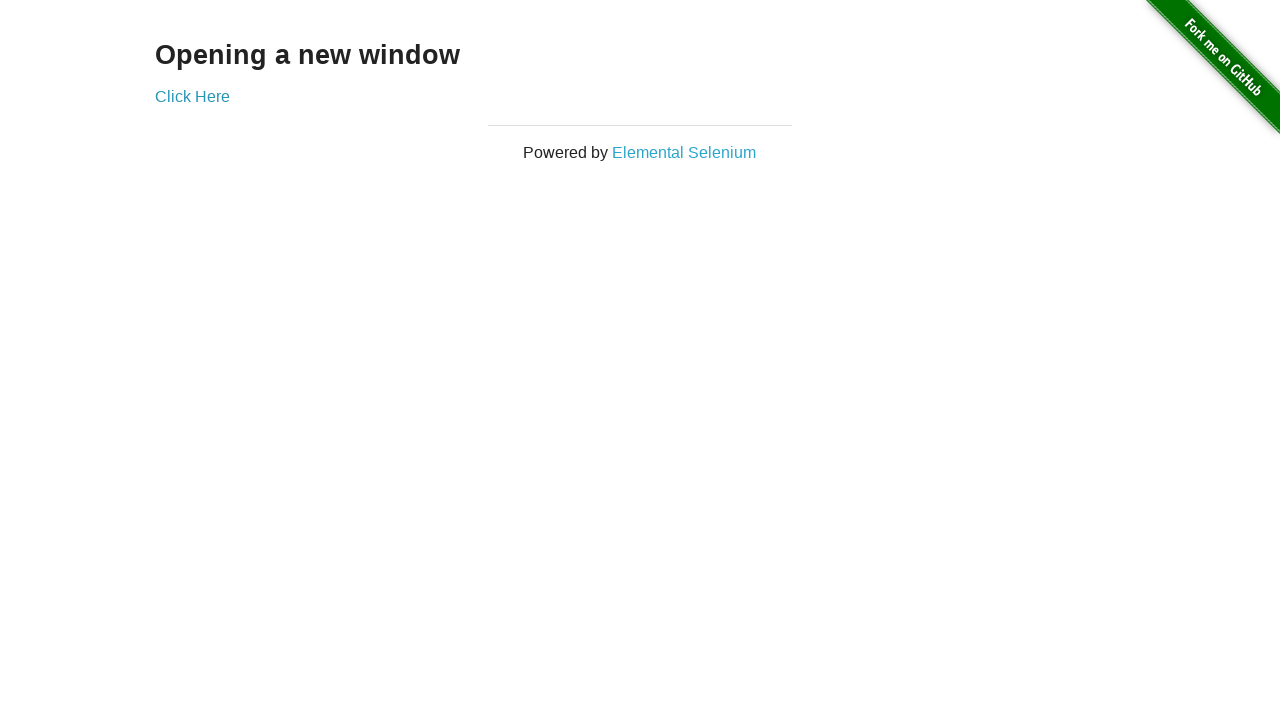

Captured reference to newly opened window
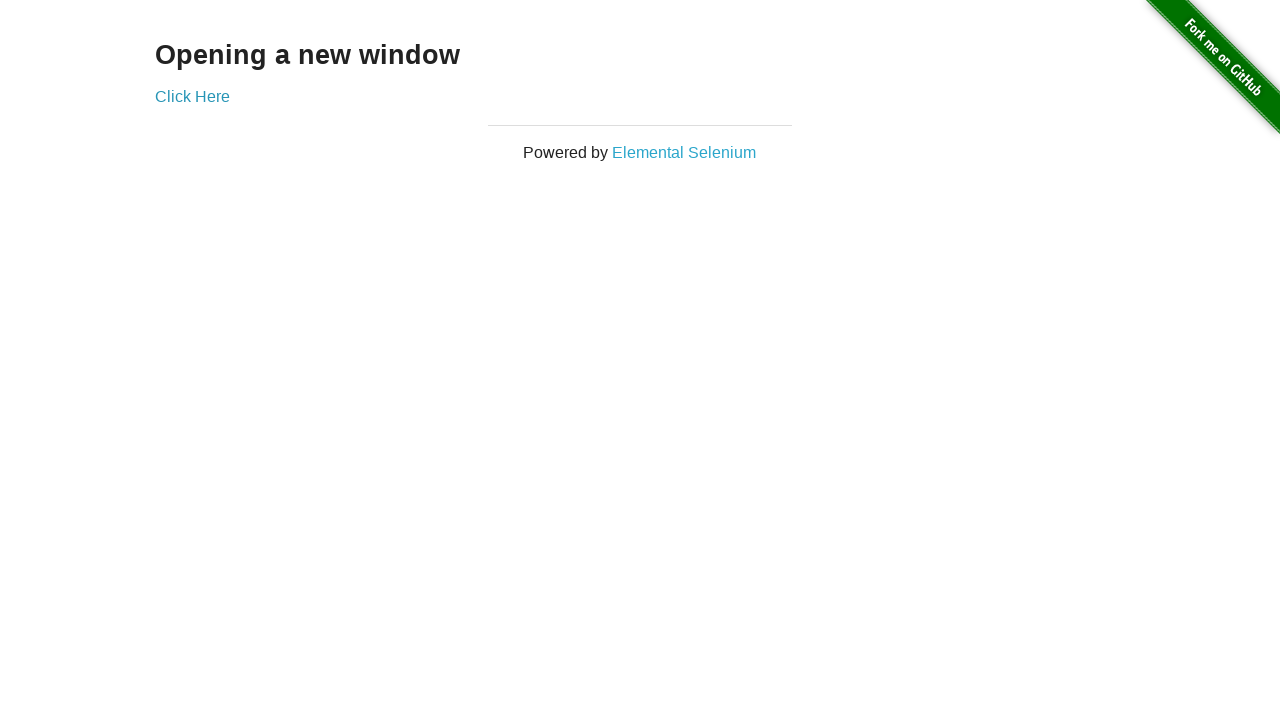

Waited for new window to fully load
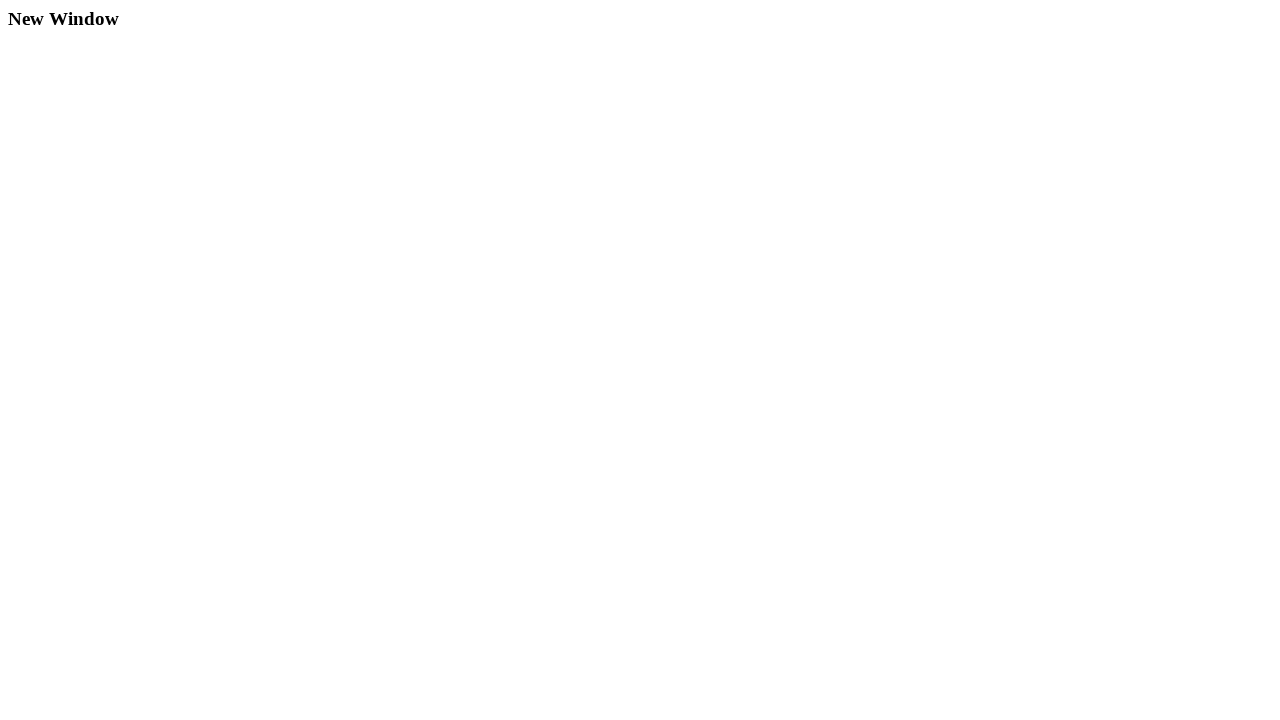

Retrieved and printed header text from new window
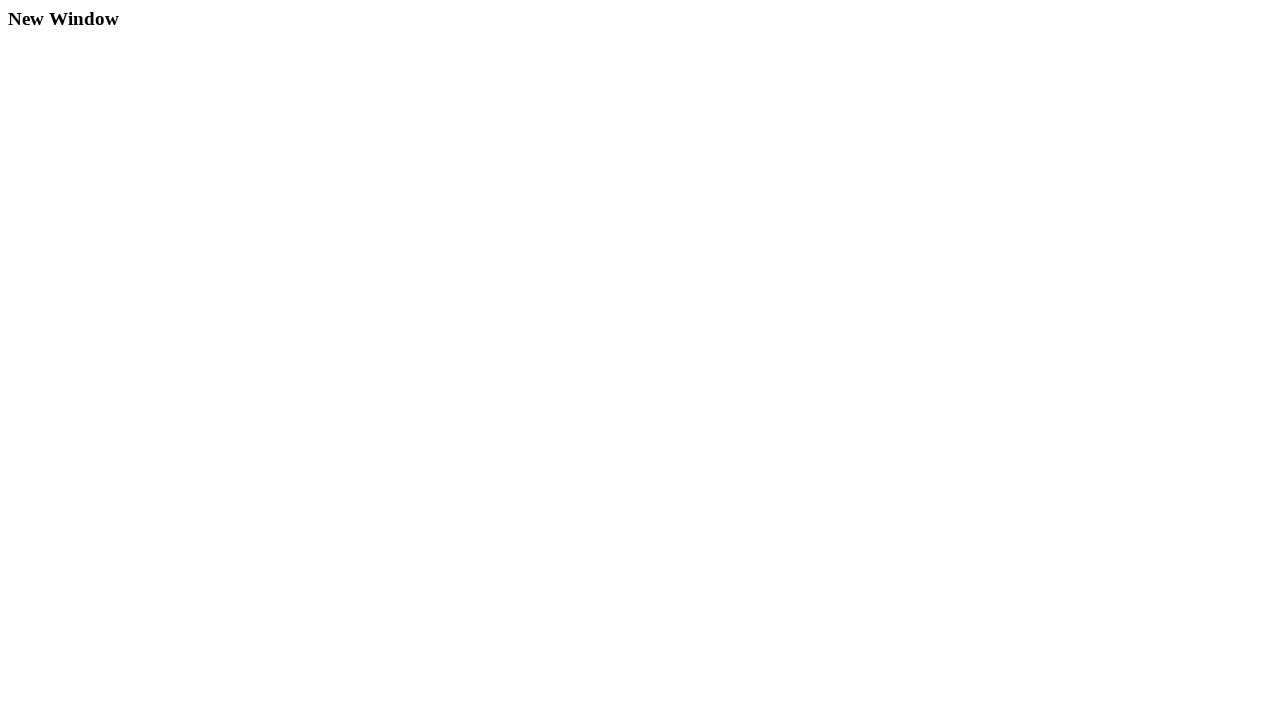

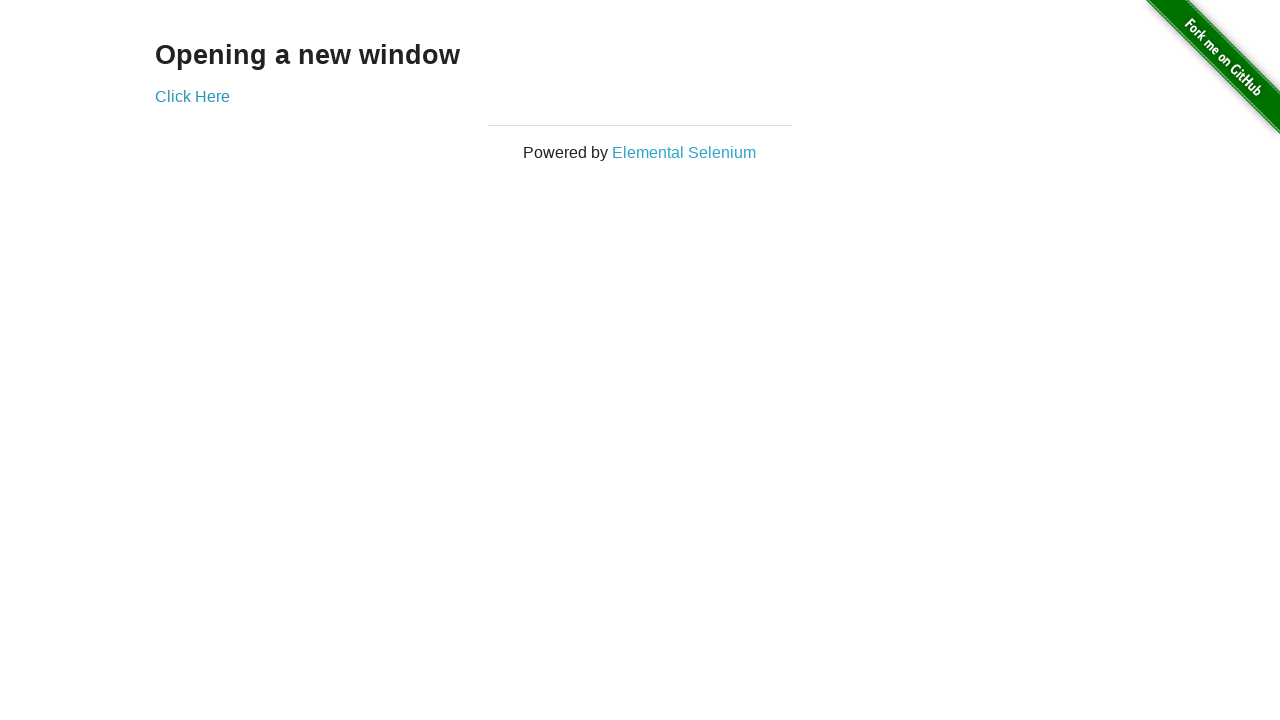